Navigates to an auto-complete demo page, switches to the ComboBox tab, and interacts with an iframe containing a combobox widget

Starting URL: https://www.globalsqa.com/demo-site/auto-complete/#Categories

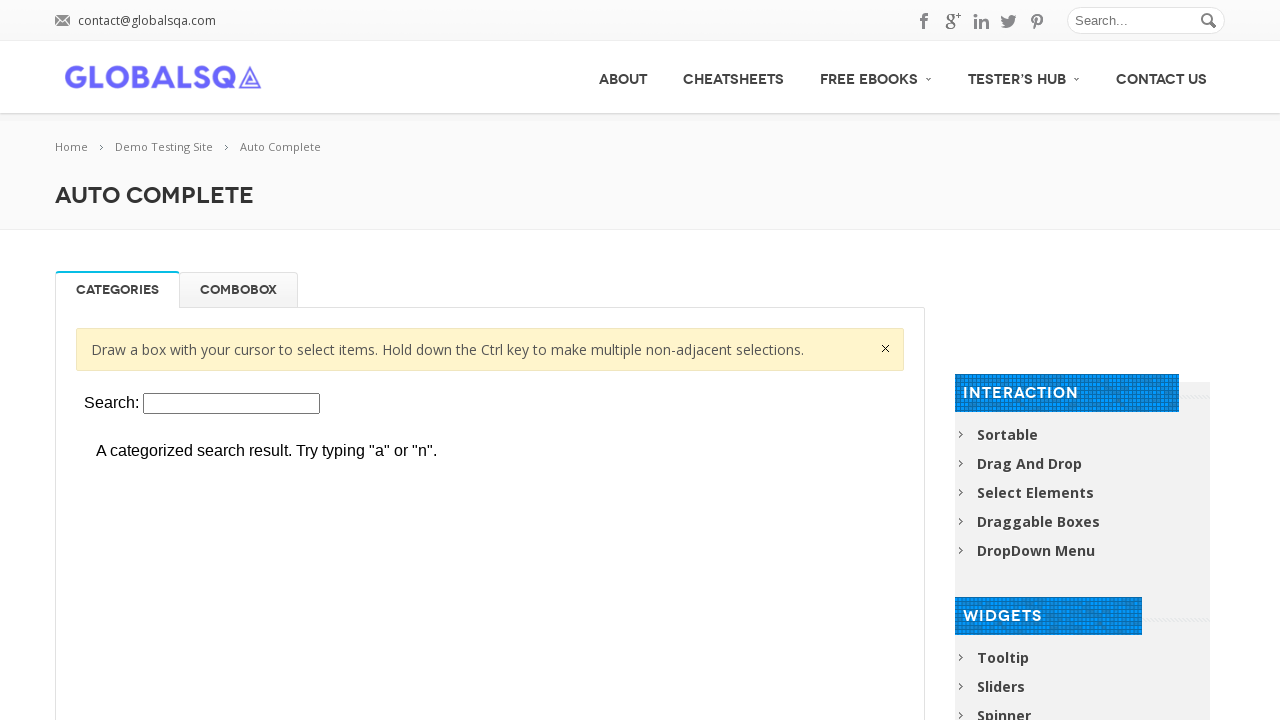

Scrolled page down 200 pixels to make elements visible
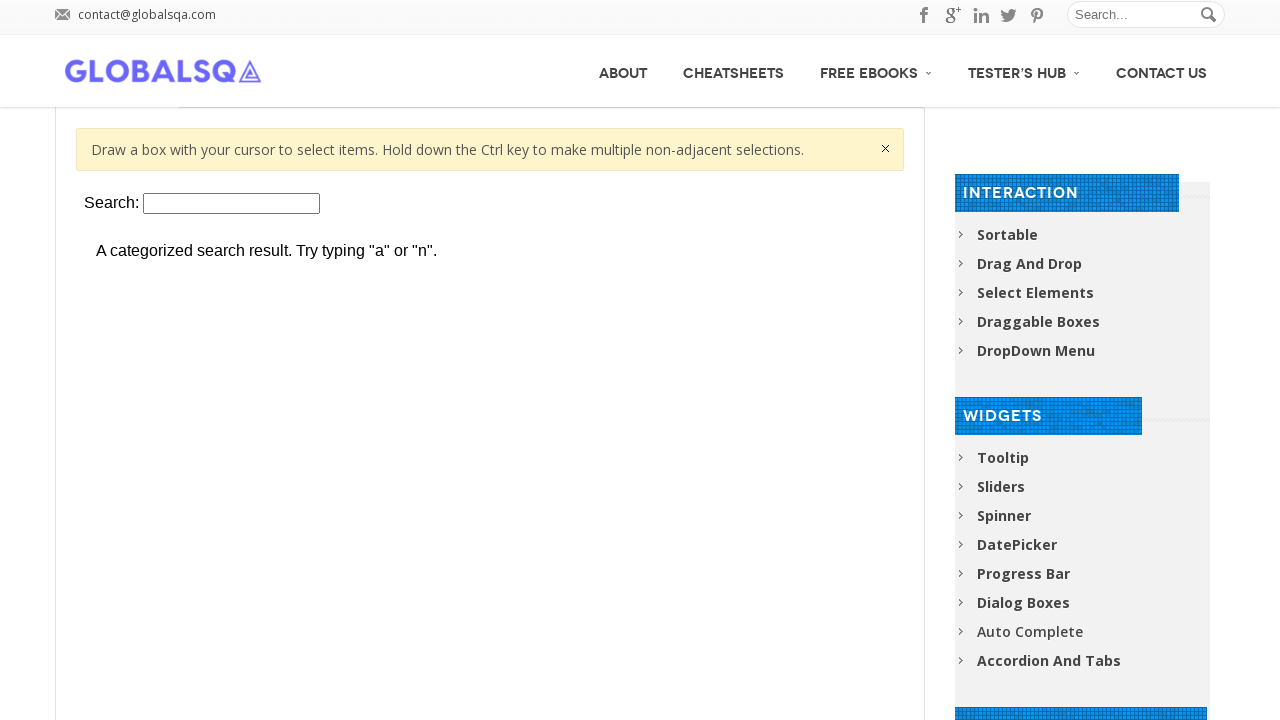

Clicked on the ComboBox tab at (238, 90) on #ComboBox
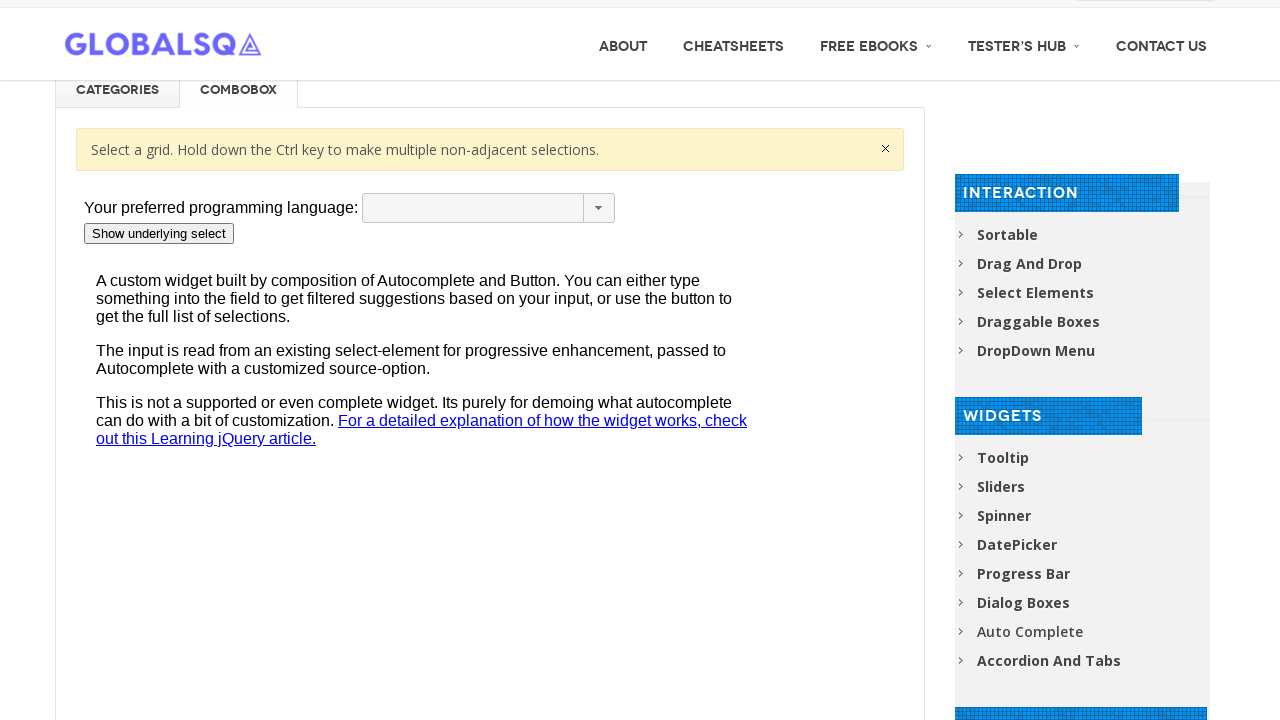

Located iframe containing combobox widget
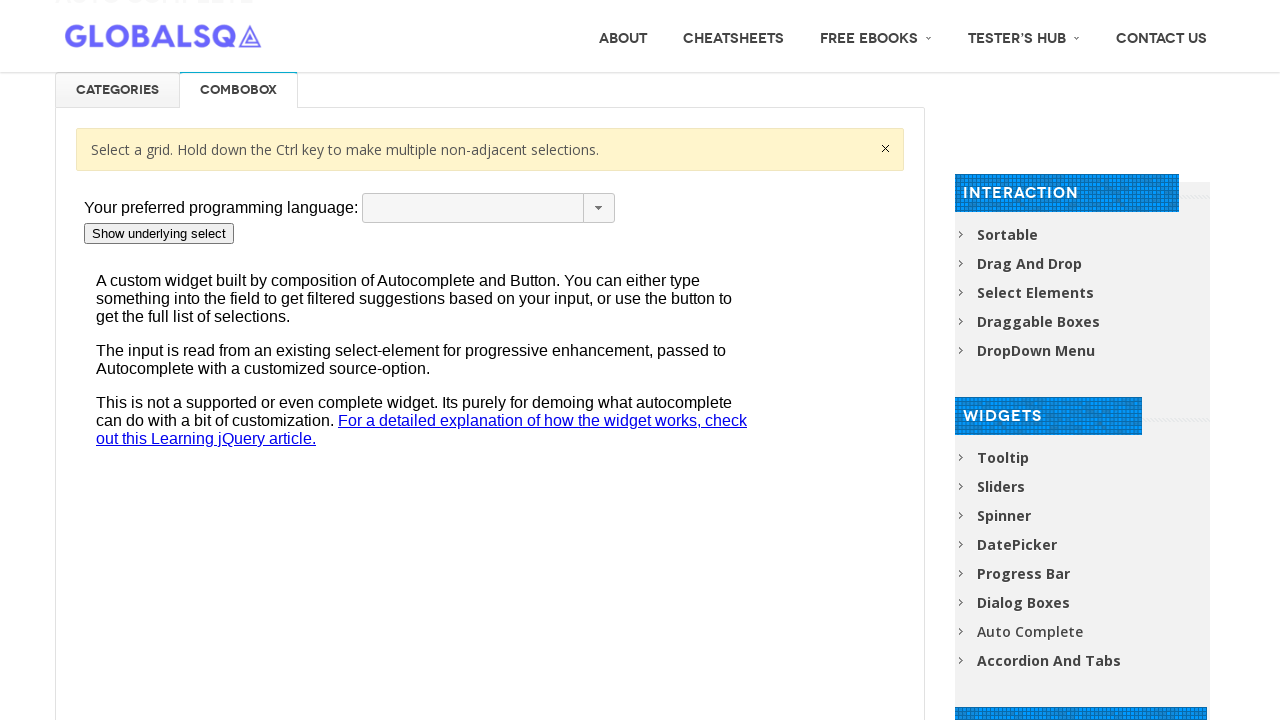

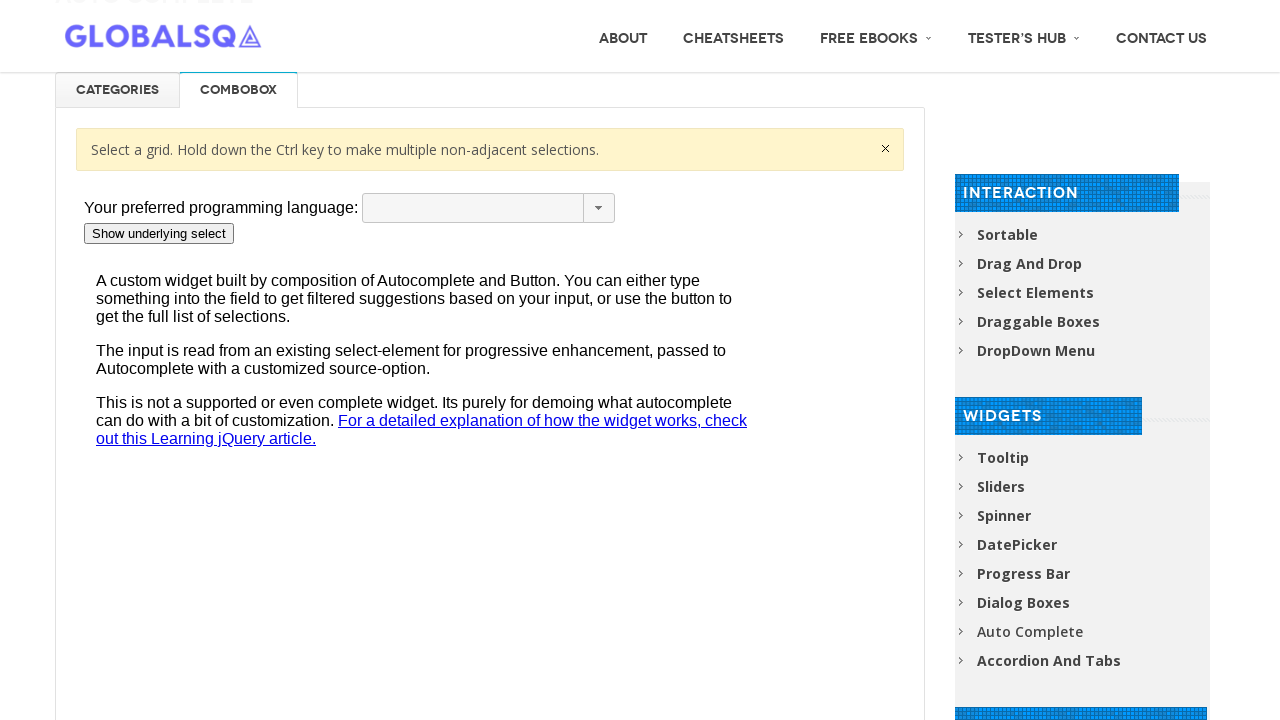